Tests that a checkbox disappears after clicking the remove button on the dynamic controls page

Starting URL: https://the-internet.herokuapp.com/dynamic_controls

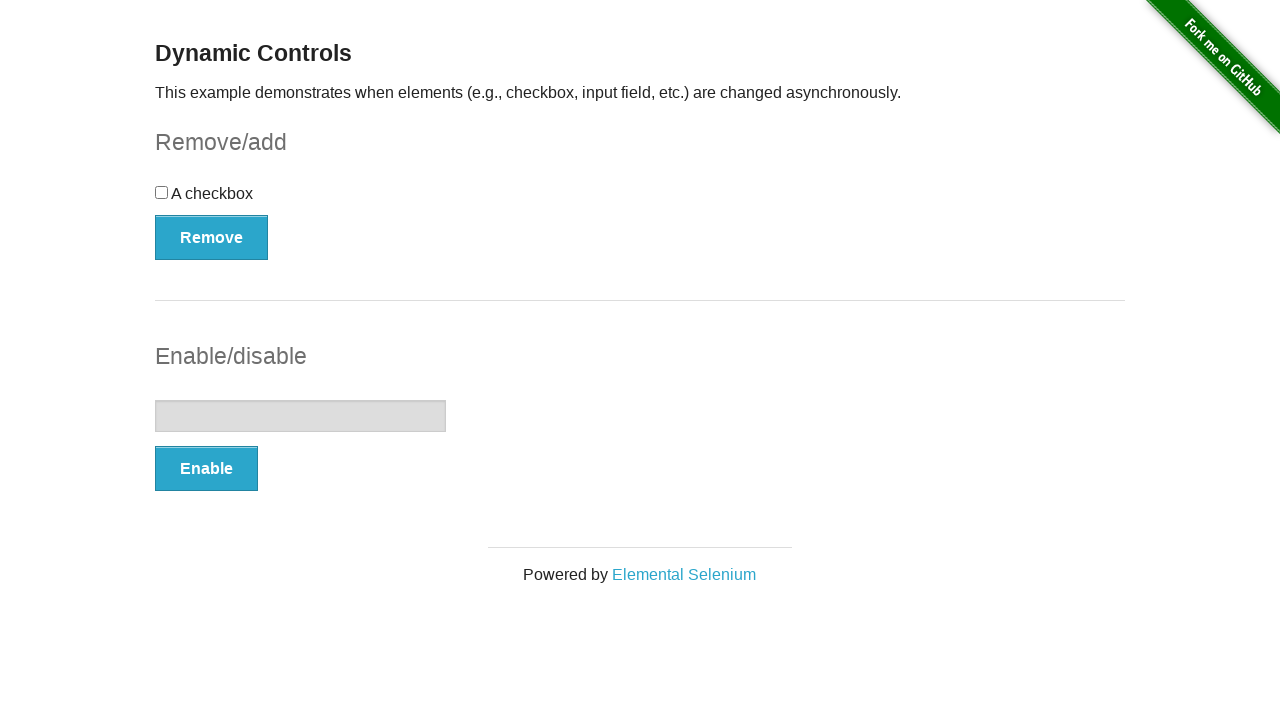

Navigated to dynamic controls page
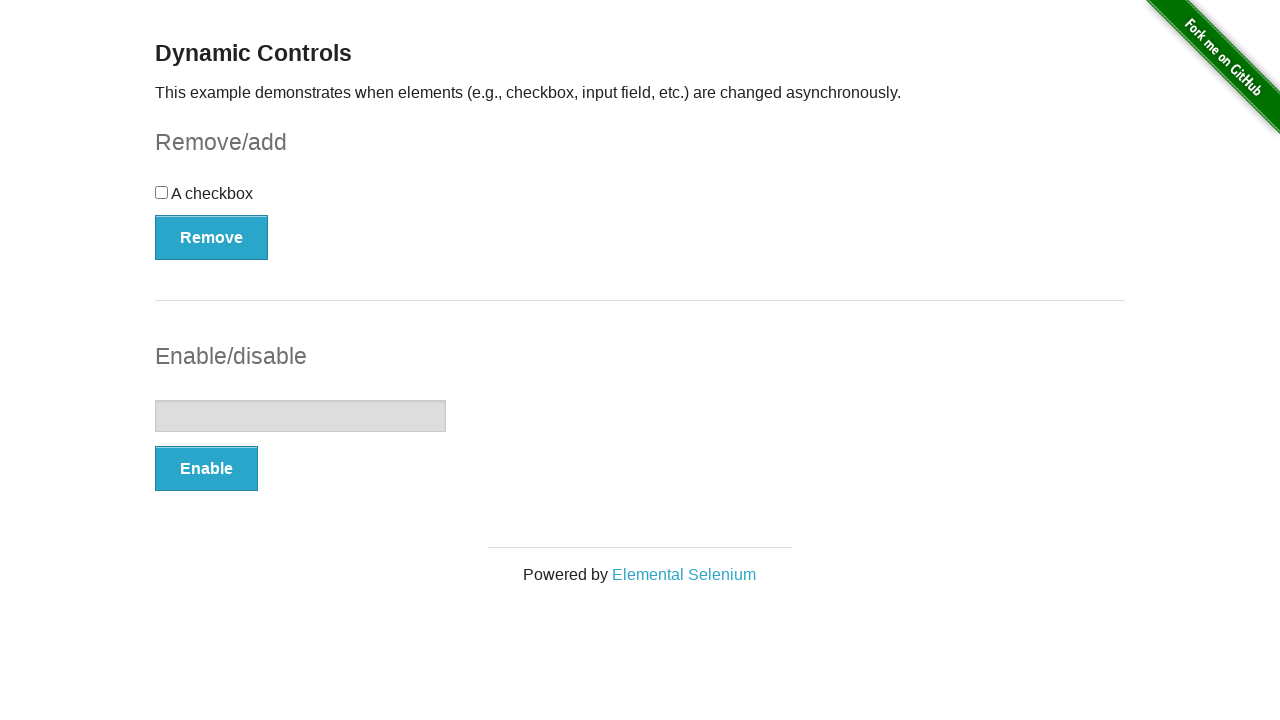

Clicked remove button on checkbox control at (212, 237) on #checkbox-example button
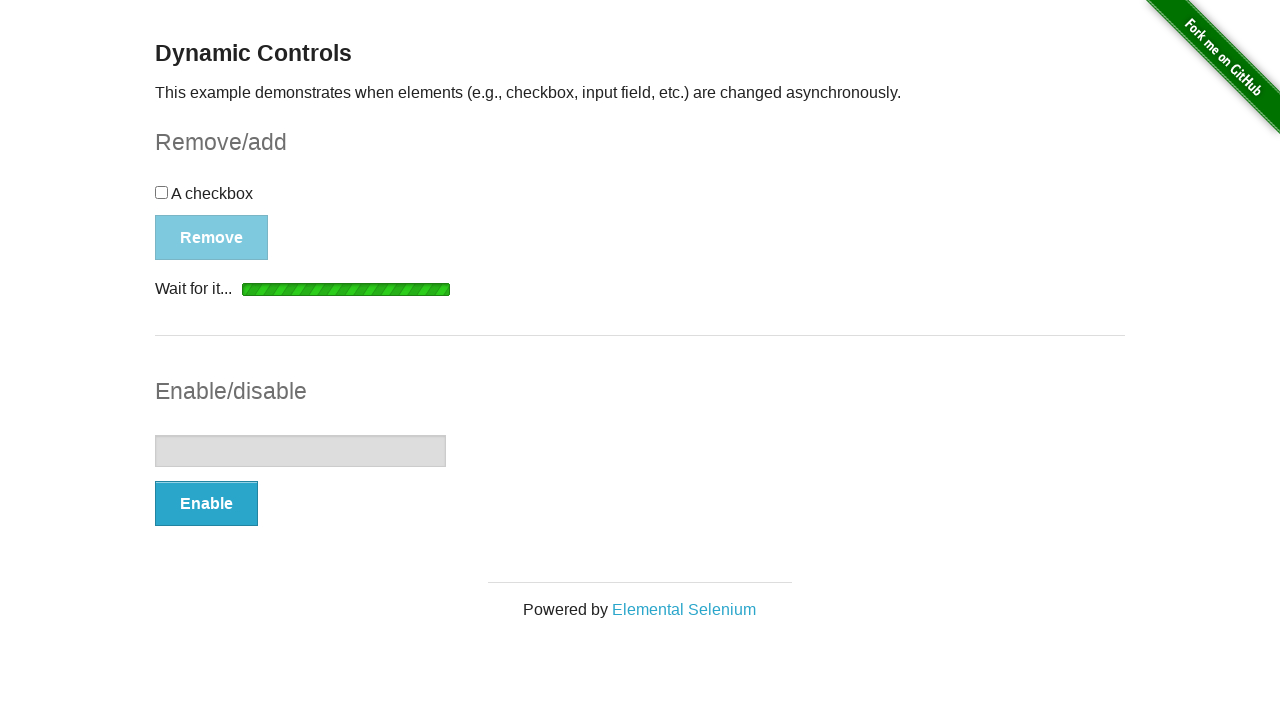

Checkbox disappeared from page
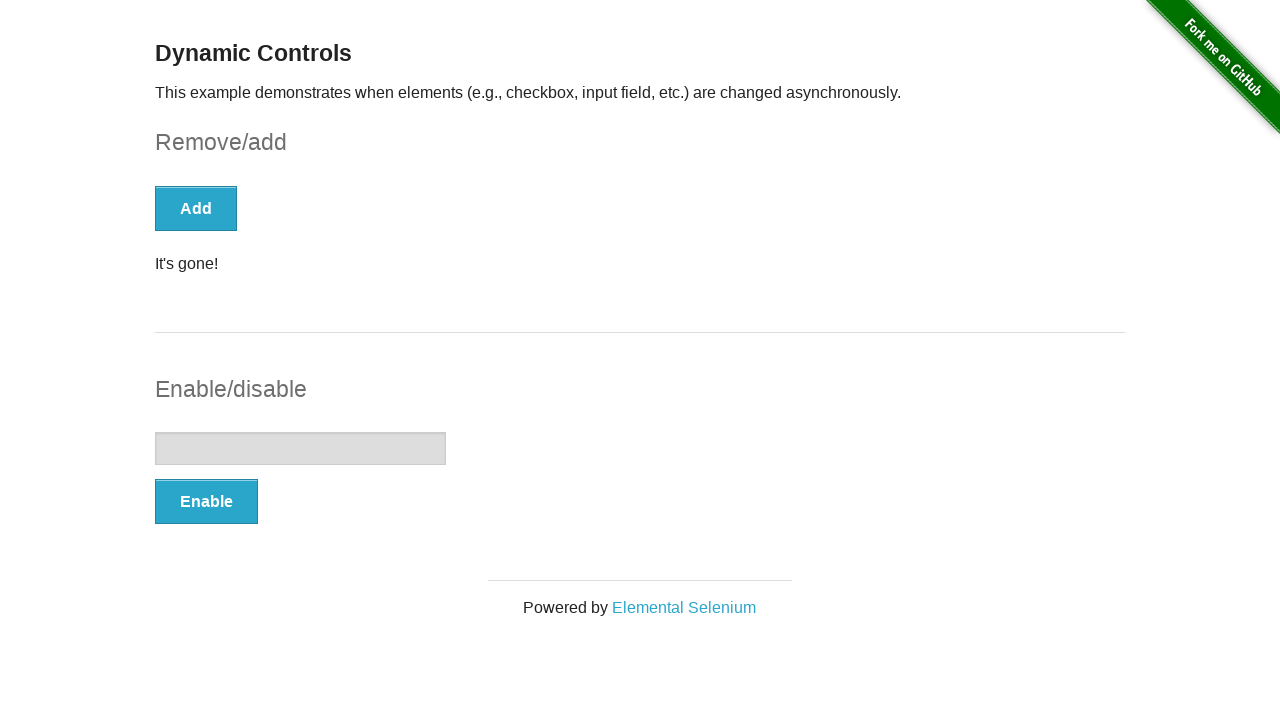

Verified checkbox element count is 0
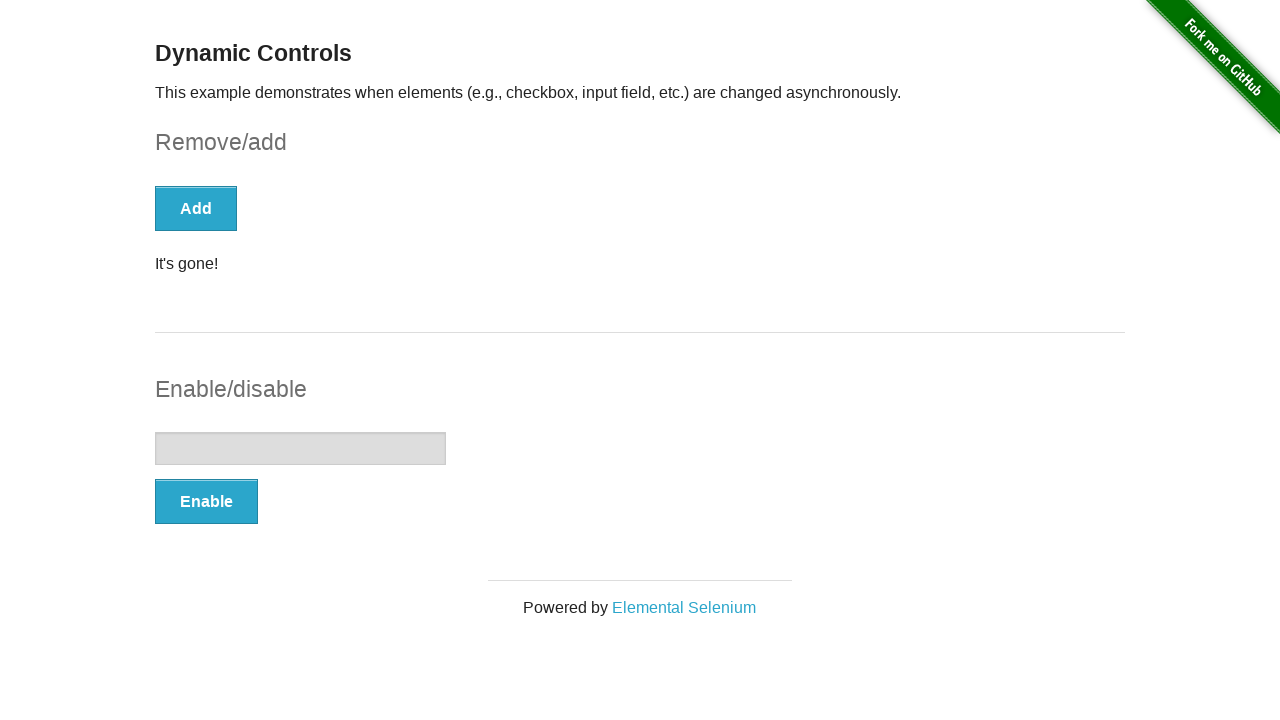

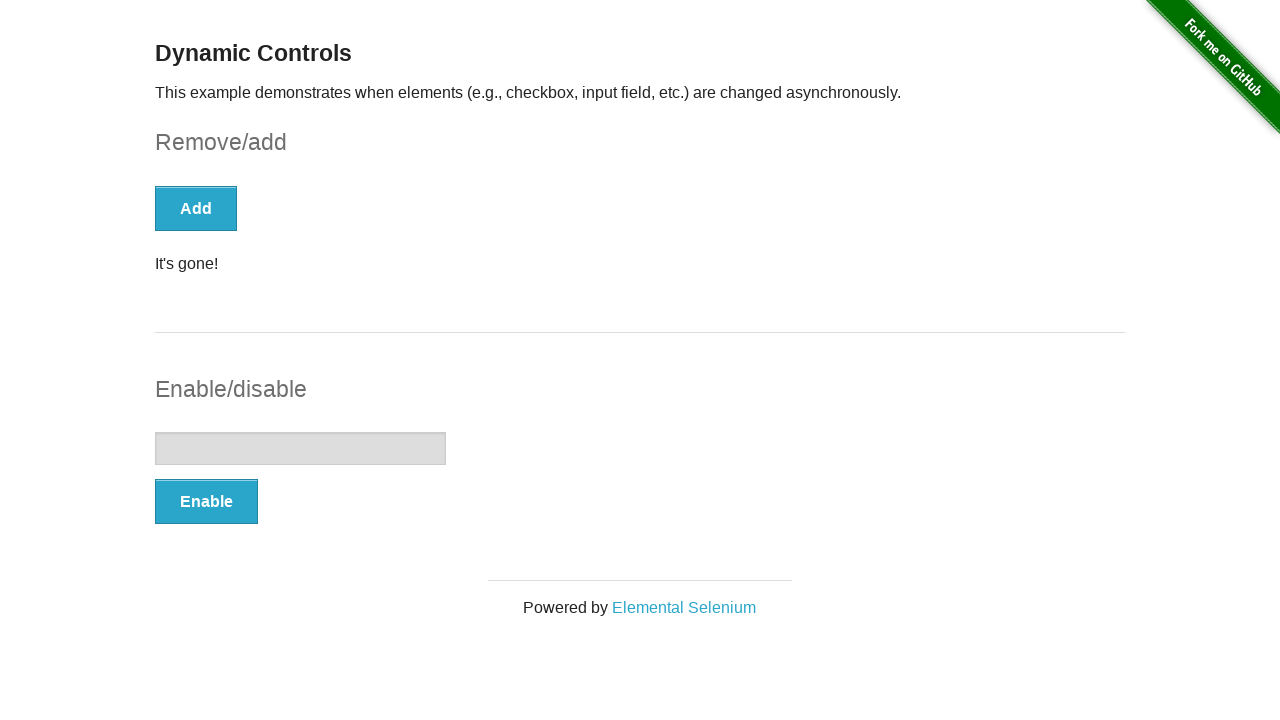